Tests date picker functionality on 12306.cn by using JavaScript to set a date value in a restricted input field

Starting URL: https://www.12306.cn/index/

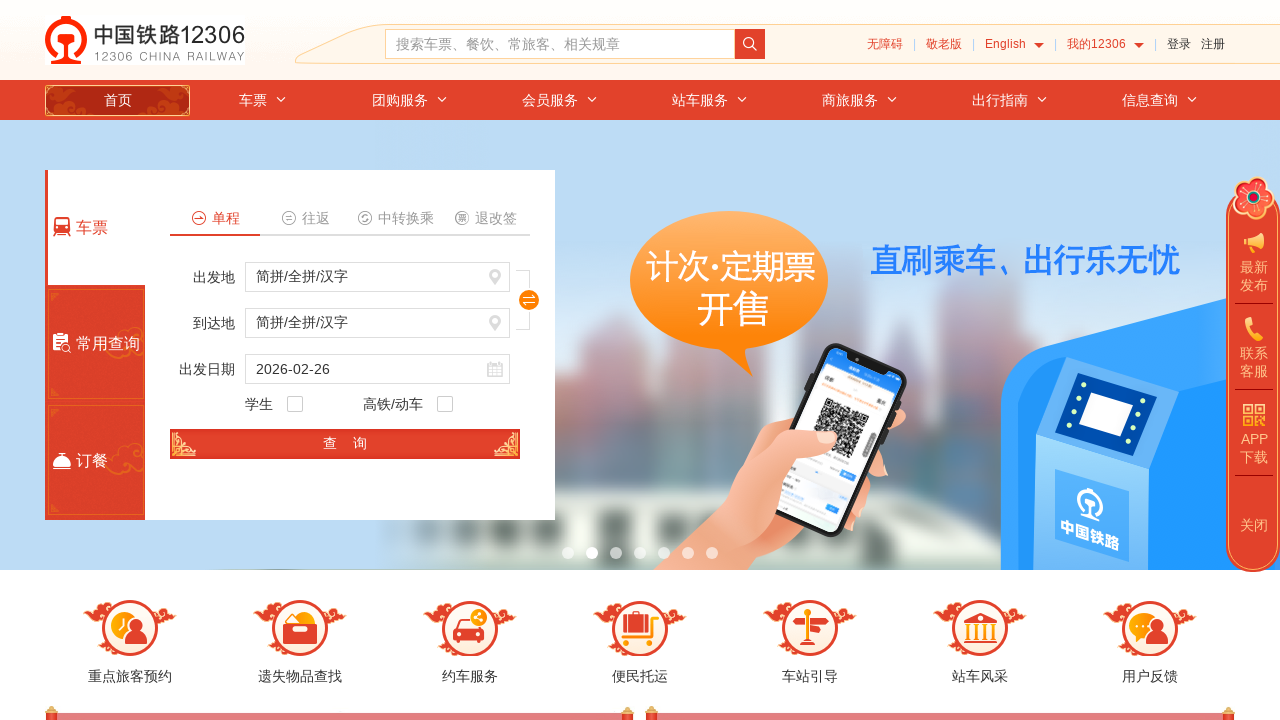

Clicked on the train date input field to focus it at (378, 369) on #train_date
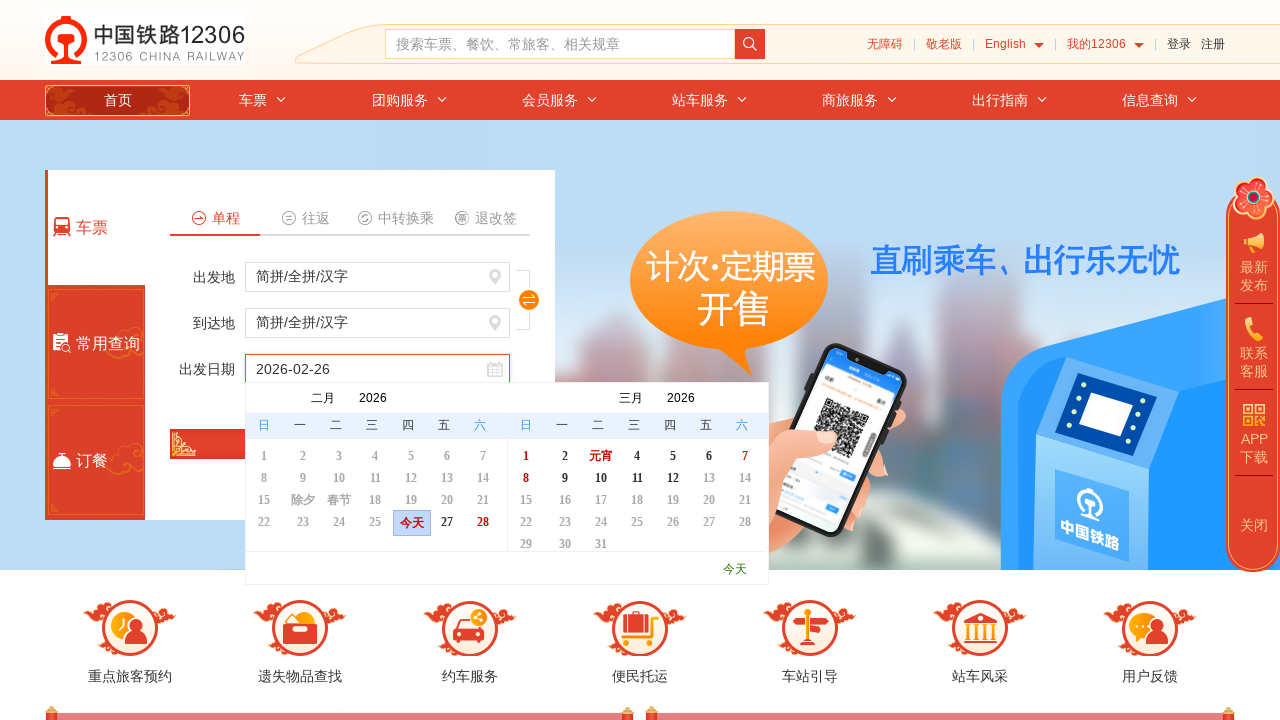

Set date value to 2024-08-25 using JavaScript to bypass input restrictions
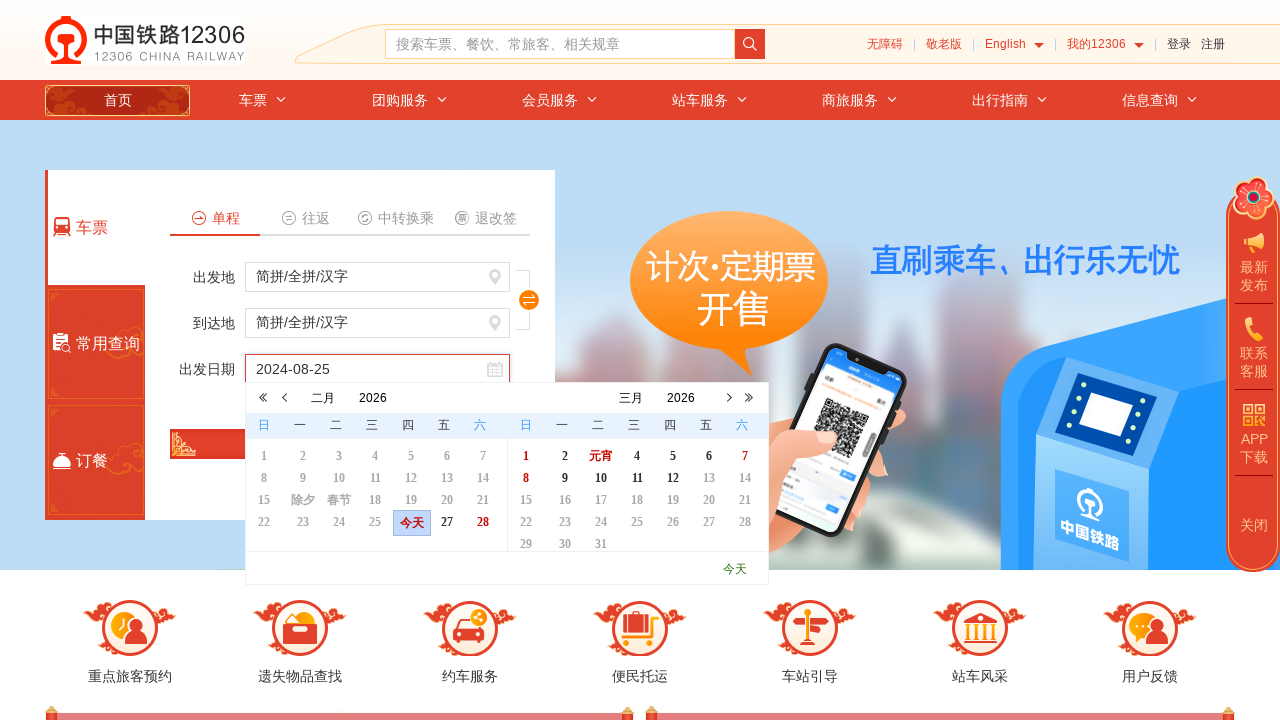

Verified page title contains '中国铁路12306' or '12306'
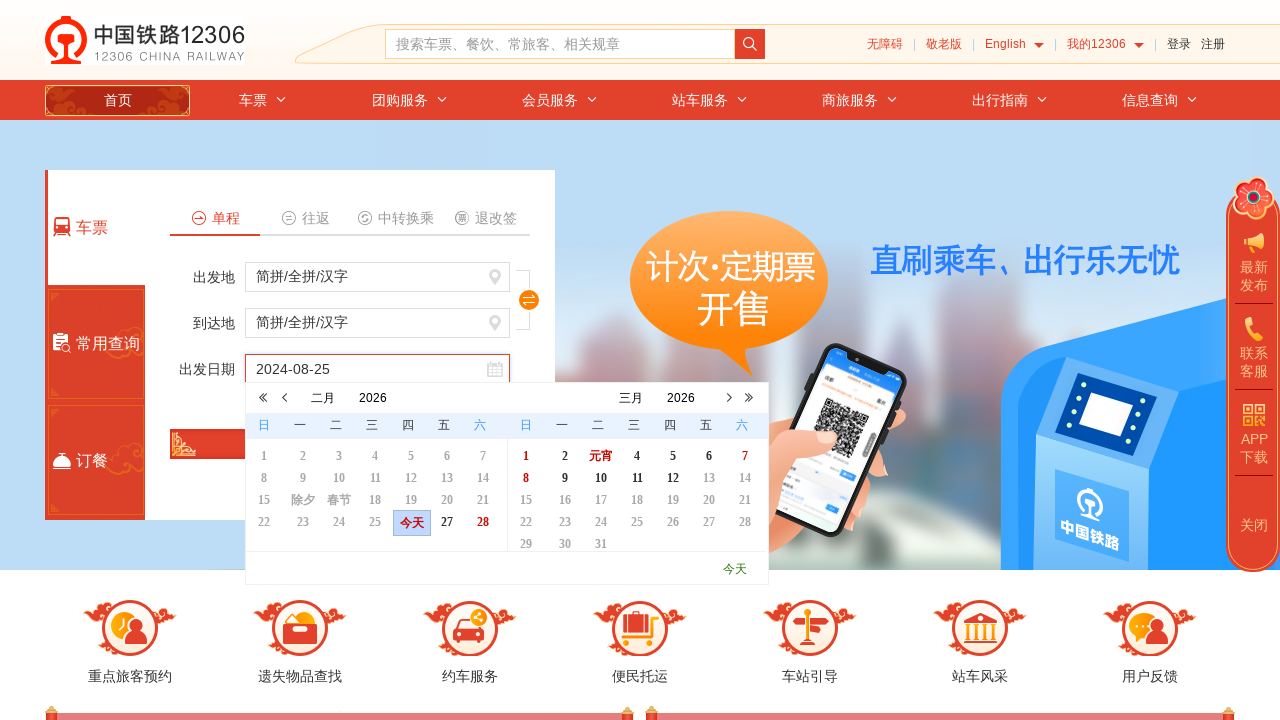

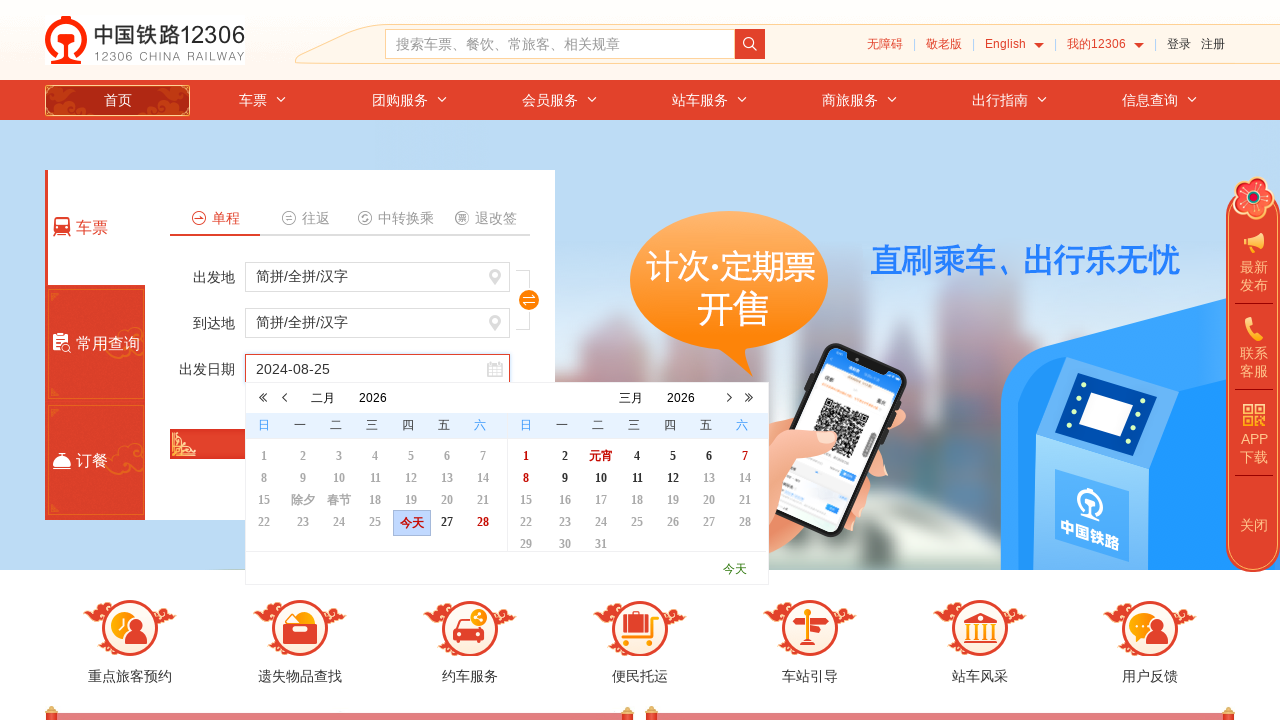